Navigates to Platzi's homepage and verifies the page loads successfully

Starting URL: https://www.platzi.com

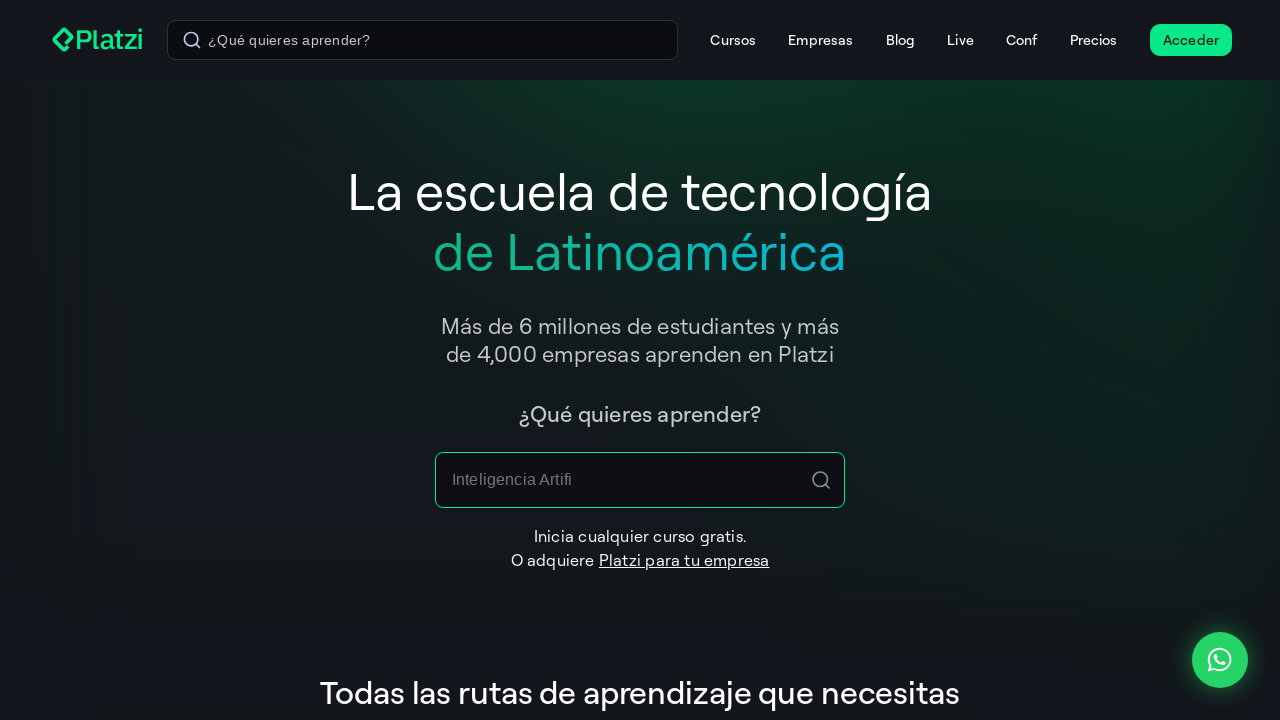

Waited for Platzi homepage to load (domcontentloaded state)
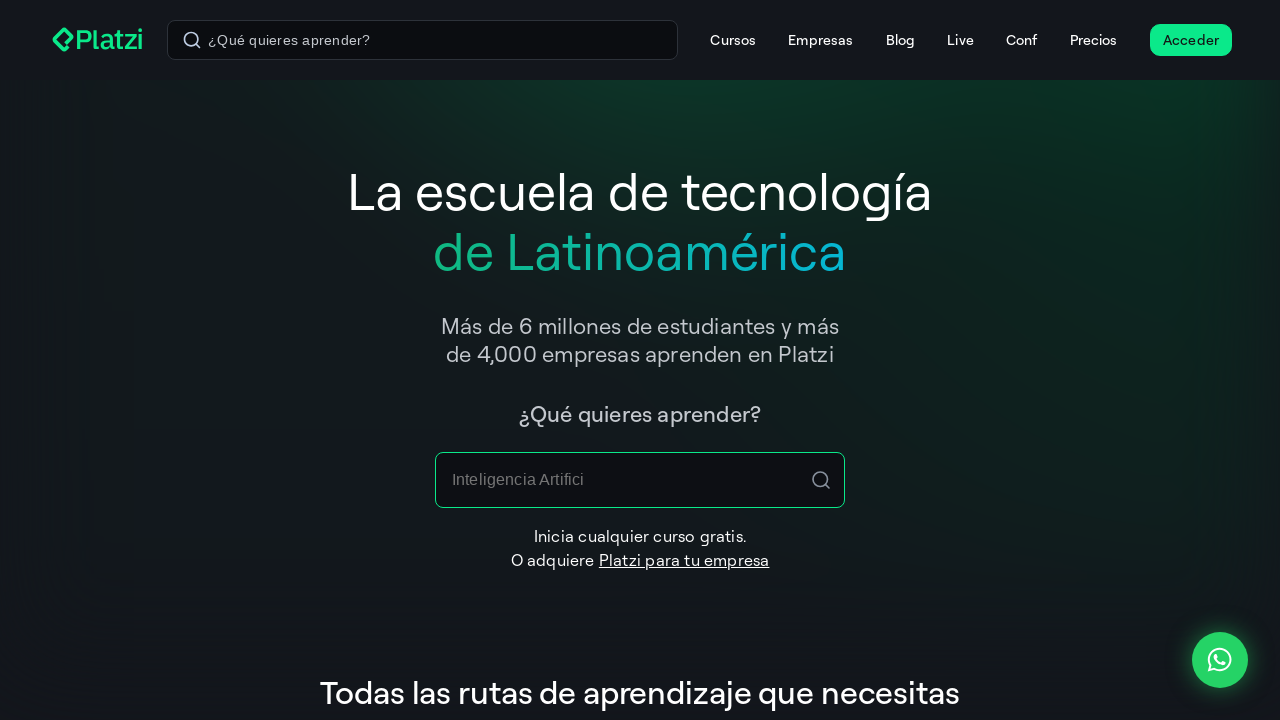

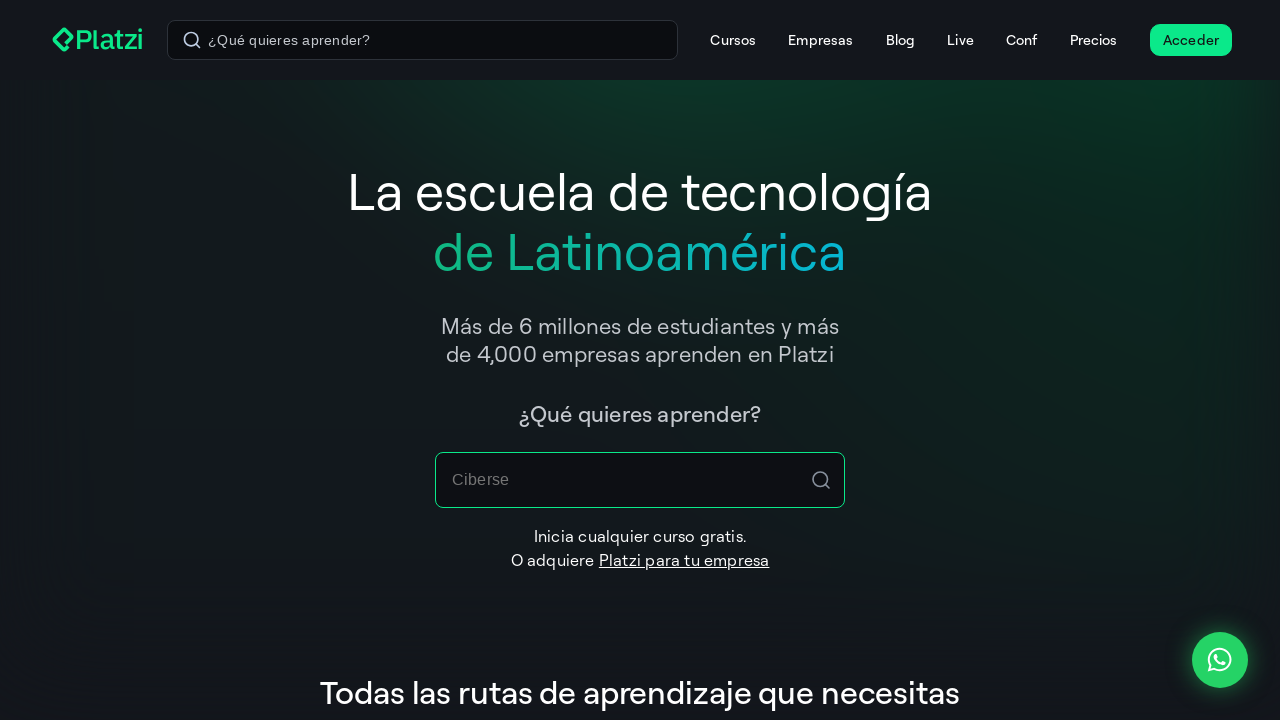